Tests a demo registration form by filling in name, email, and password fields, then submitting the form on the QSpiders demo application.

Starting URL: https://demoapps.qspiders.com/ui?scenario=1

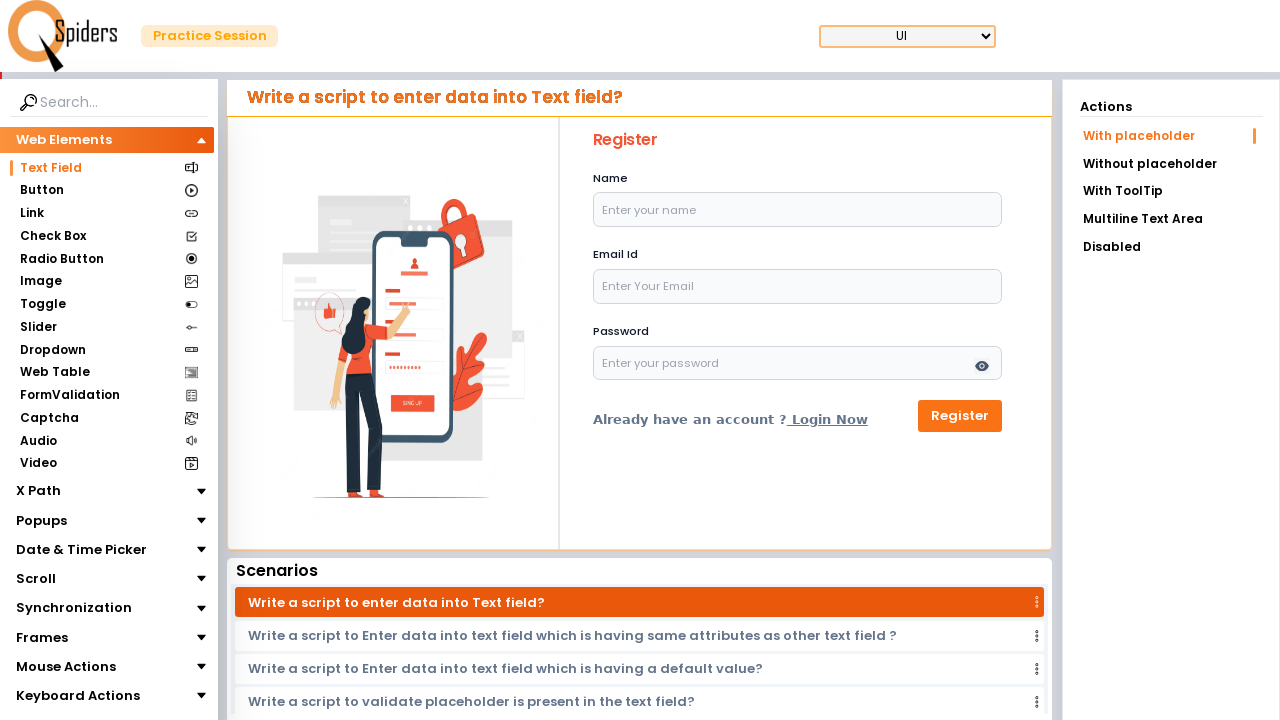

Filled name field with 'John Smith' on input[id='name']
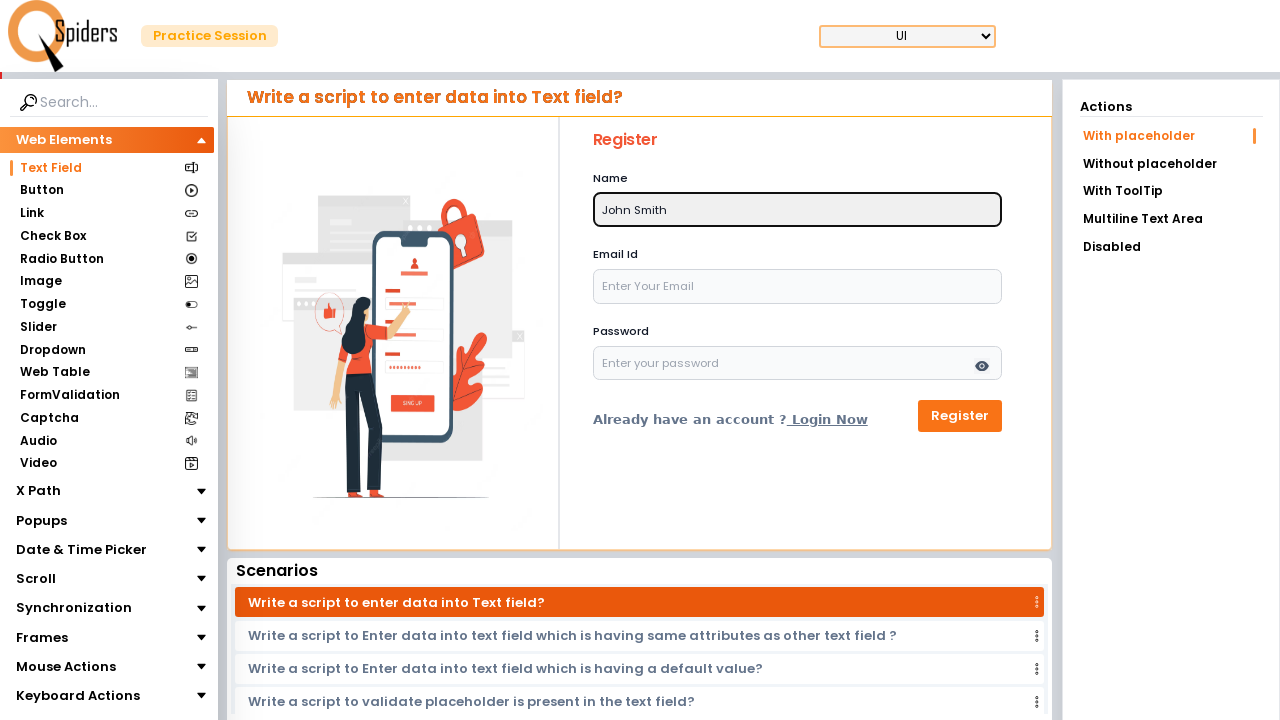

Filled email field with 'johnsmith@yahoo.com' on input[name='email']
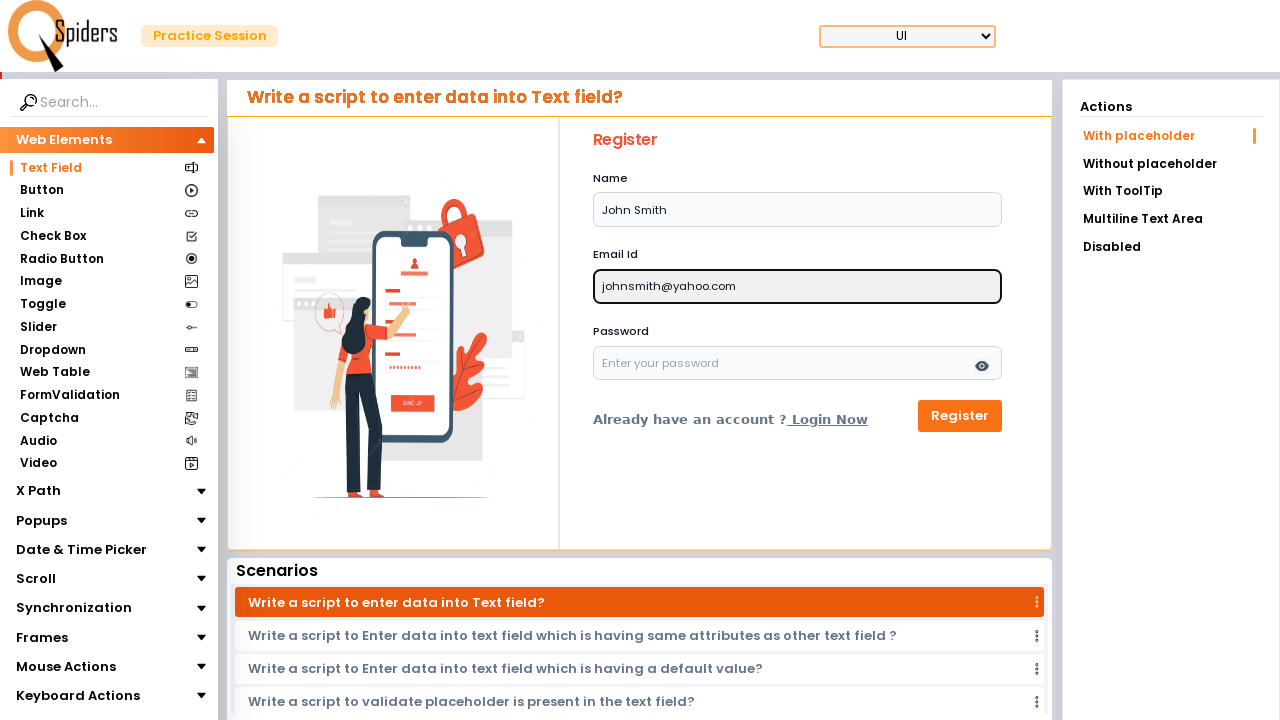

Filled password field with 'SecurePass123@' on input[id='password']
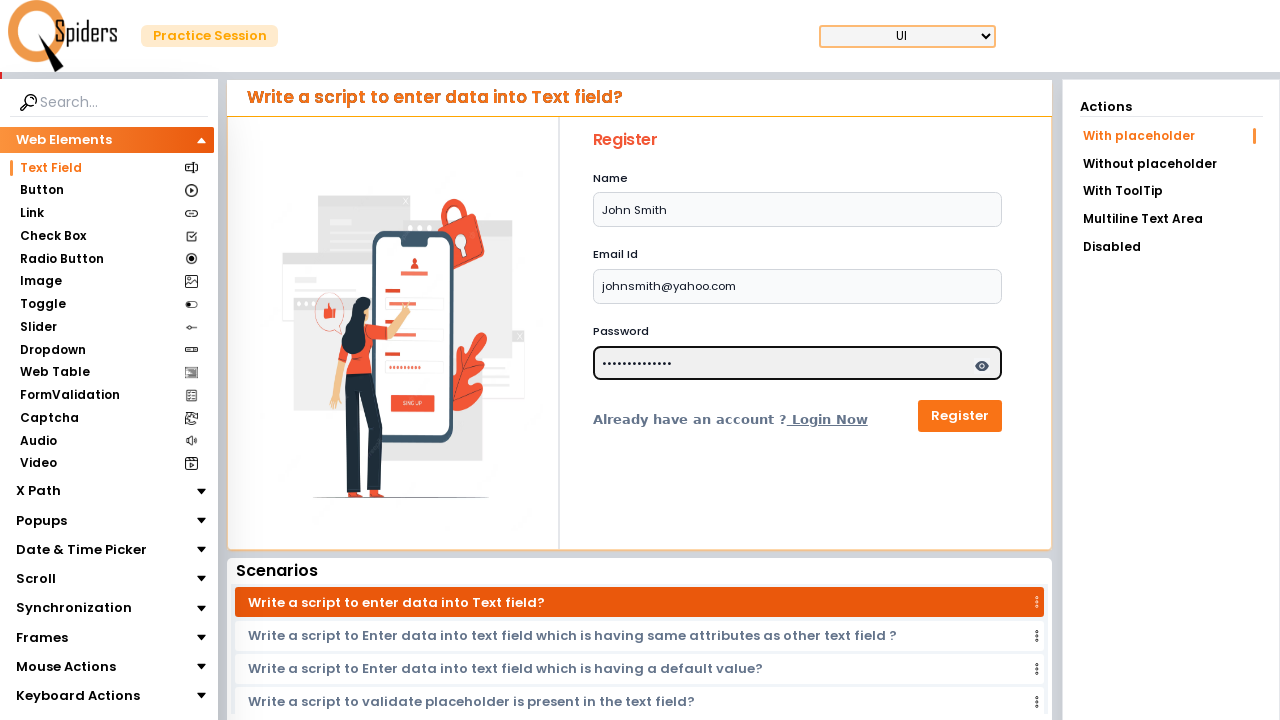

Clicked submit button to register the form at (960, 416) on button[type='submit']
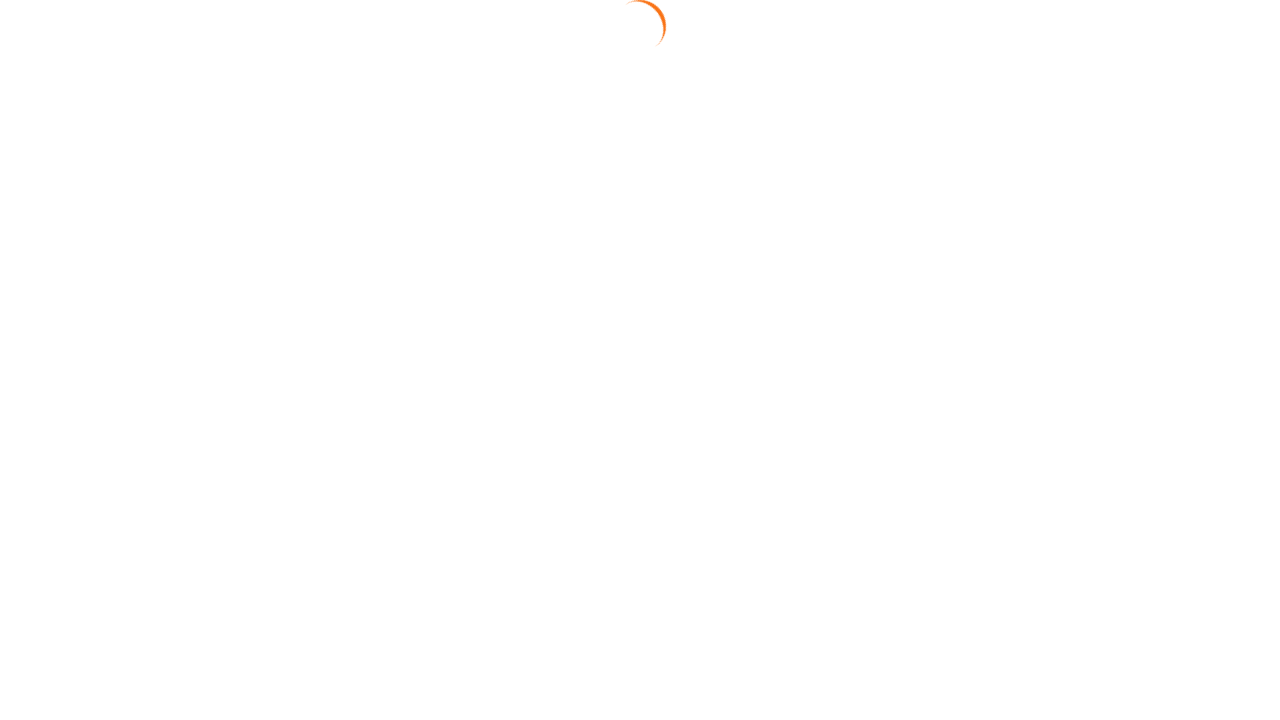

Waited 1000ms for form submission to complete
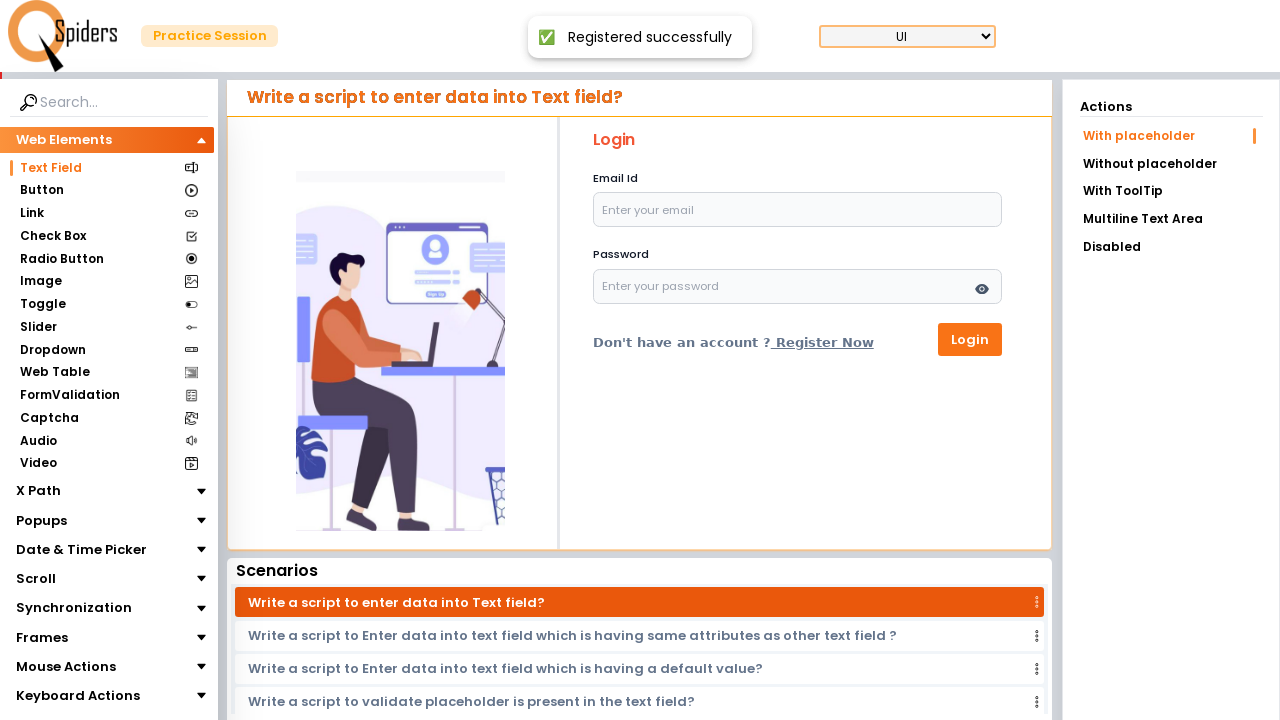

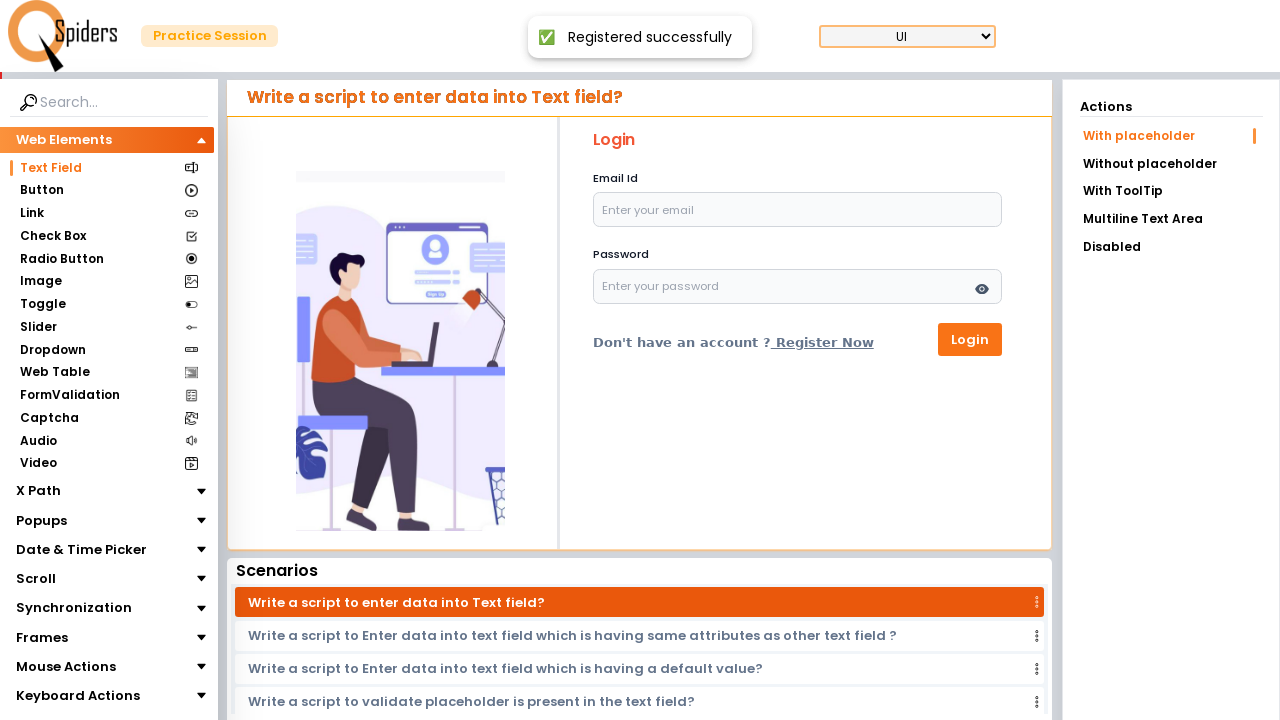